Tests checkbox functionality by locating multiple checkboxes and clicking on a specific checkbox (Option-2) from a list of options

Starting URL: https://www.syntaxprojects.com/basic-checkbox-demo.php

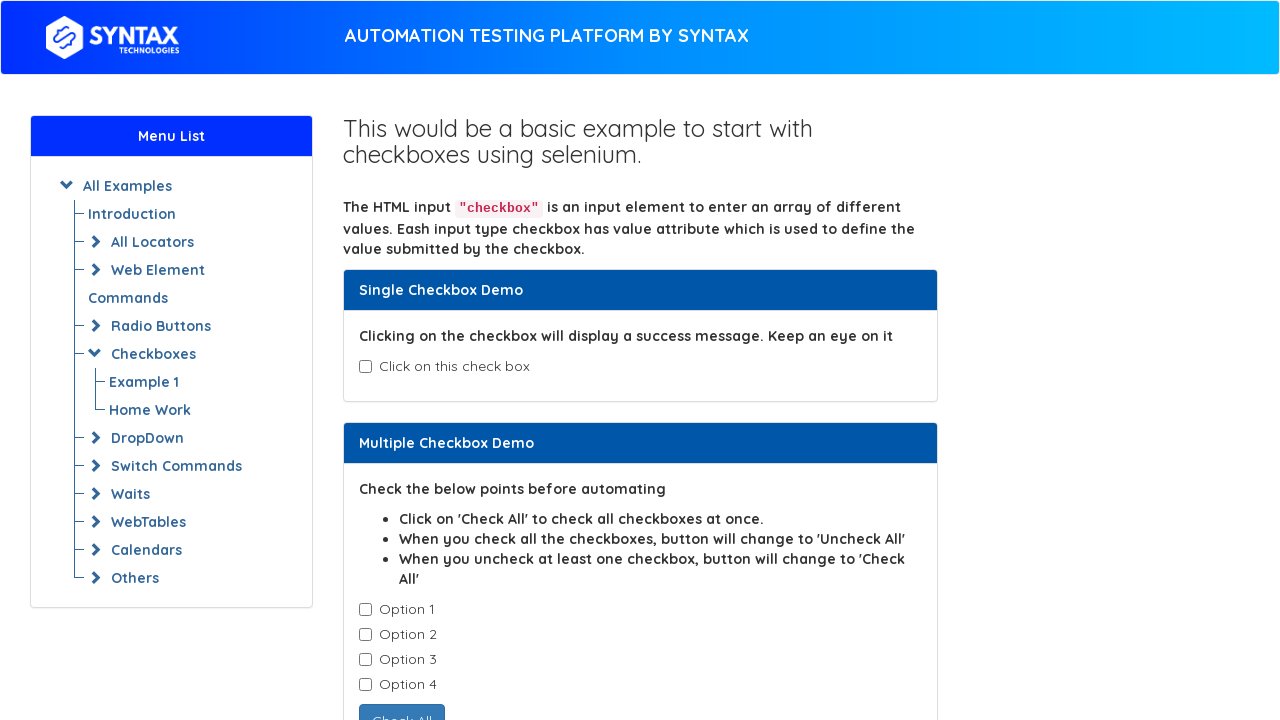

Waited for checkboxes to be present on the page
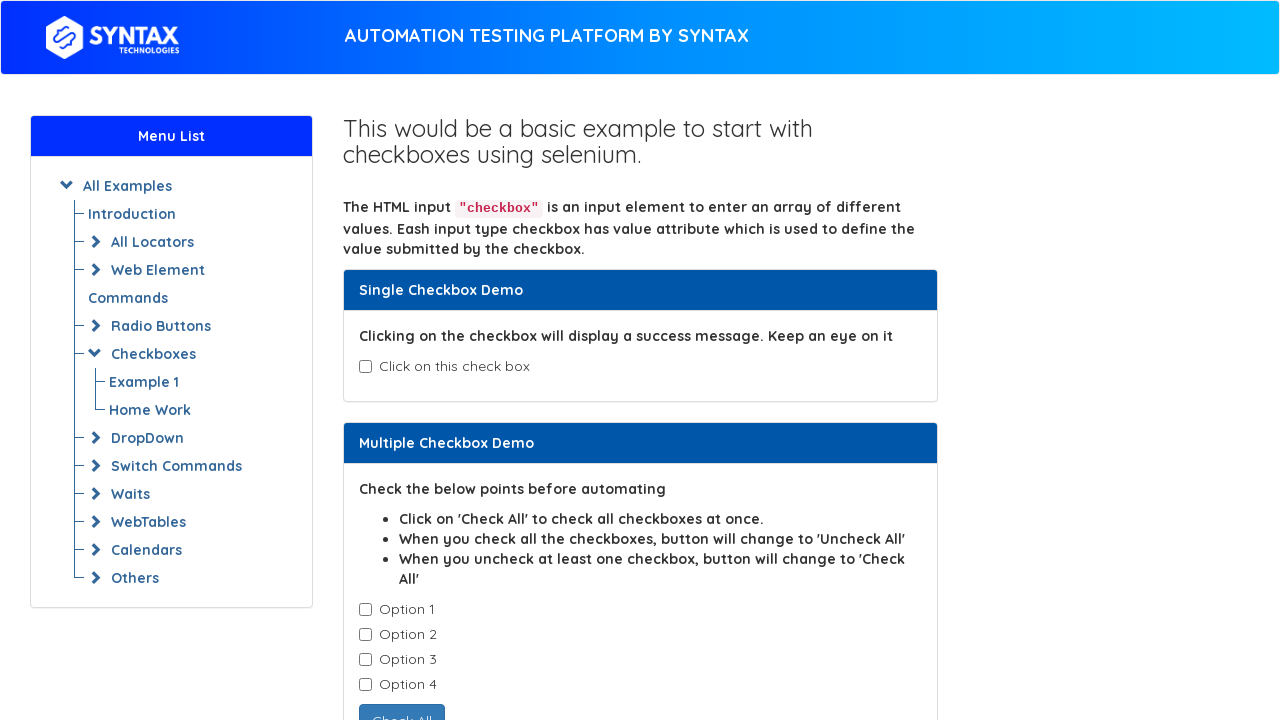

Located all checkboxes with class 'cb1-element'
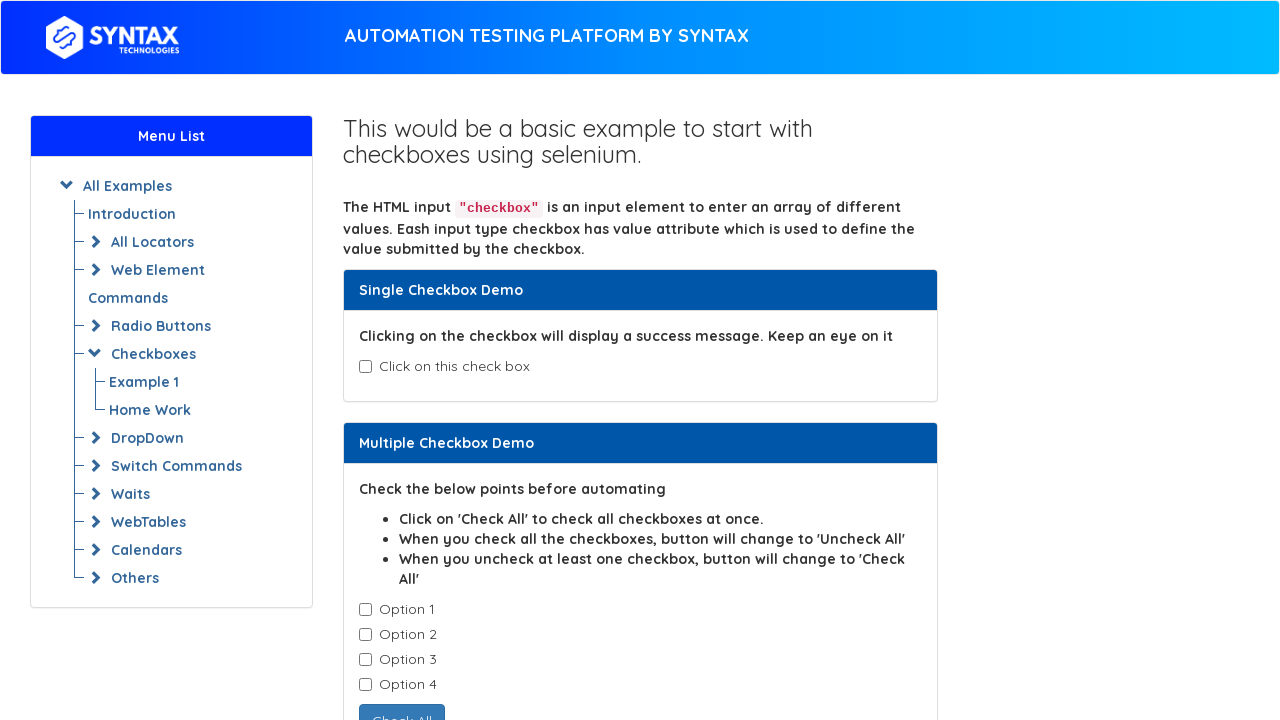

Found 4 checkboxes on the page
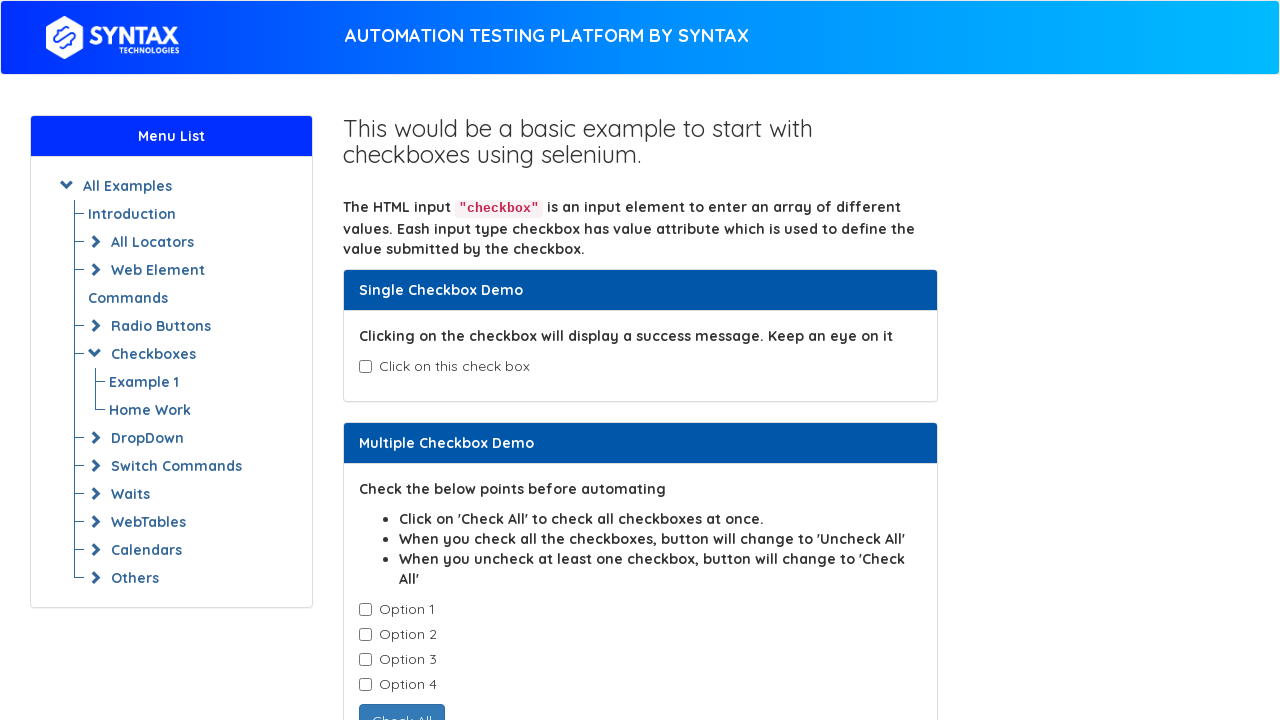

Selected checkbox at index 0
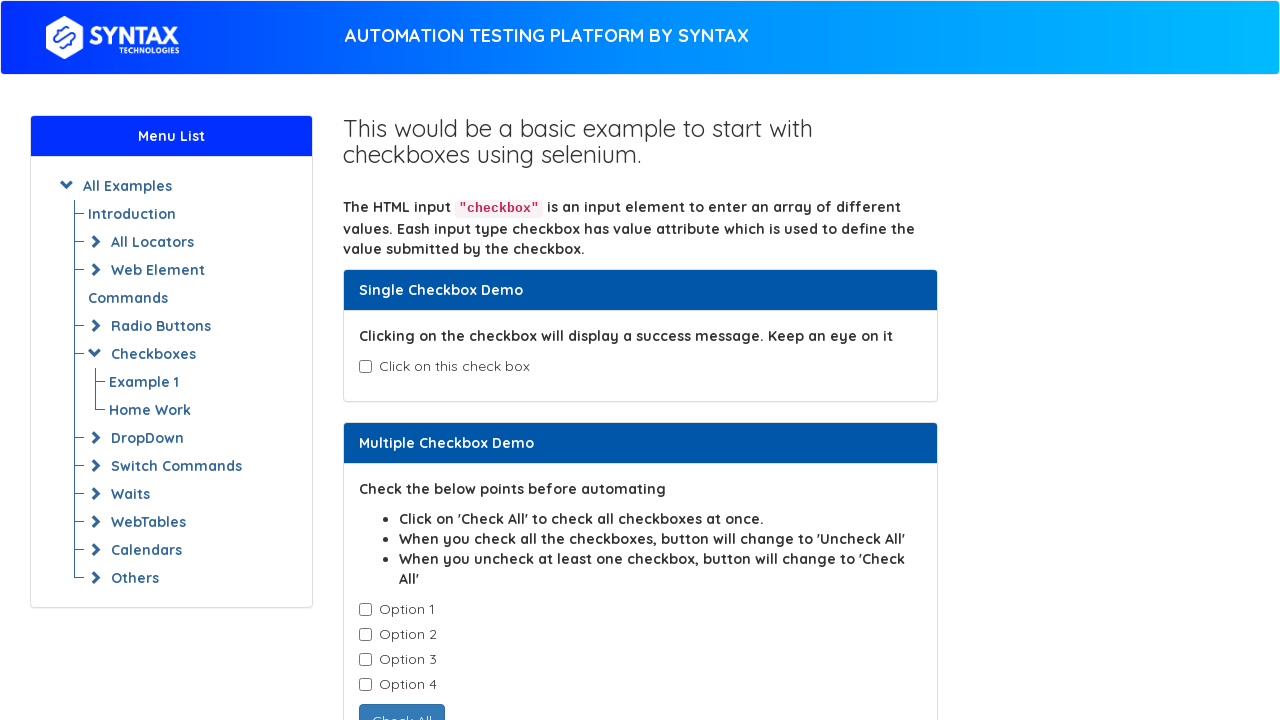

Retrieved checkbox value: 'Option-1'
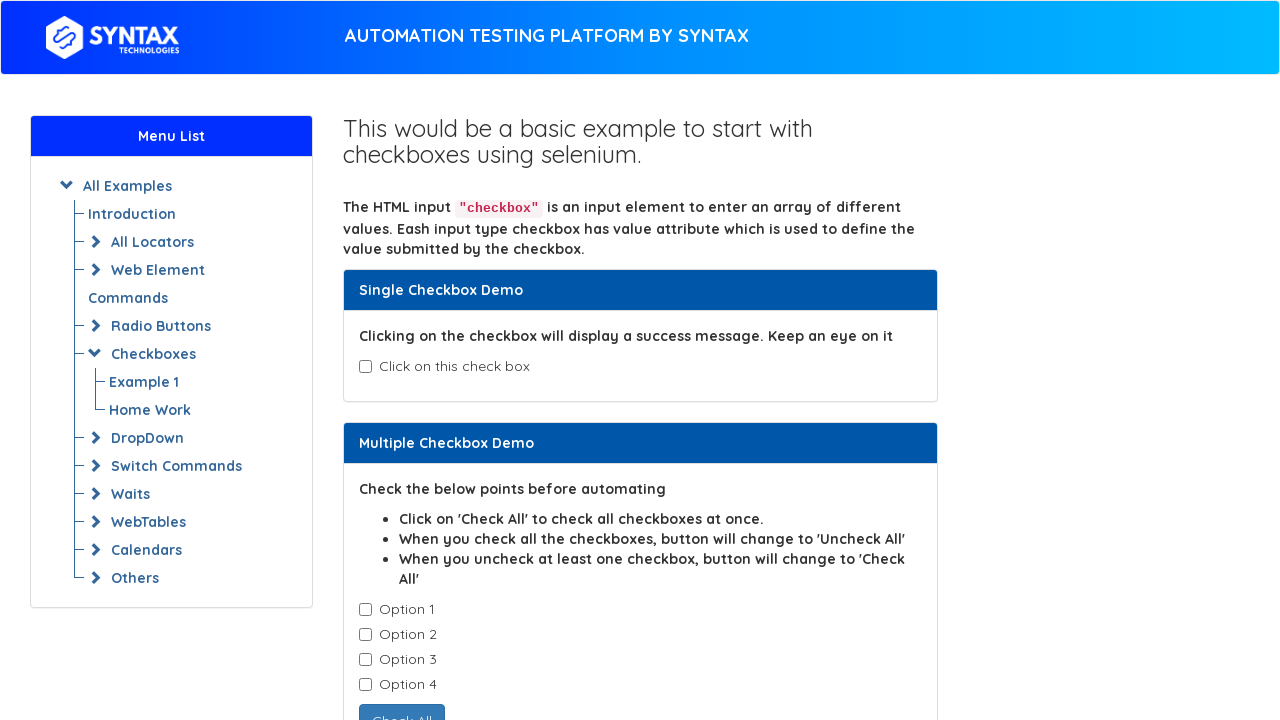

Selected checkbox at index 1
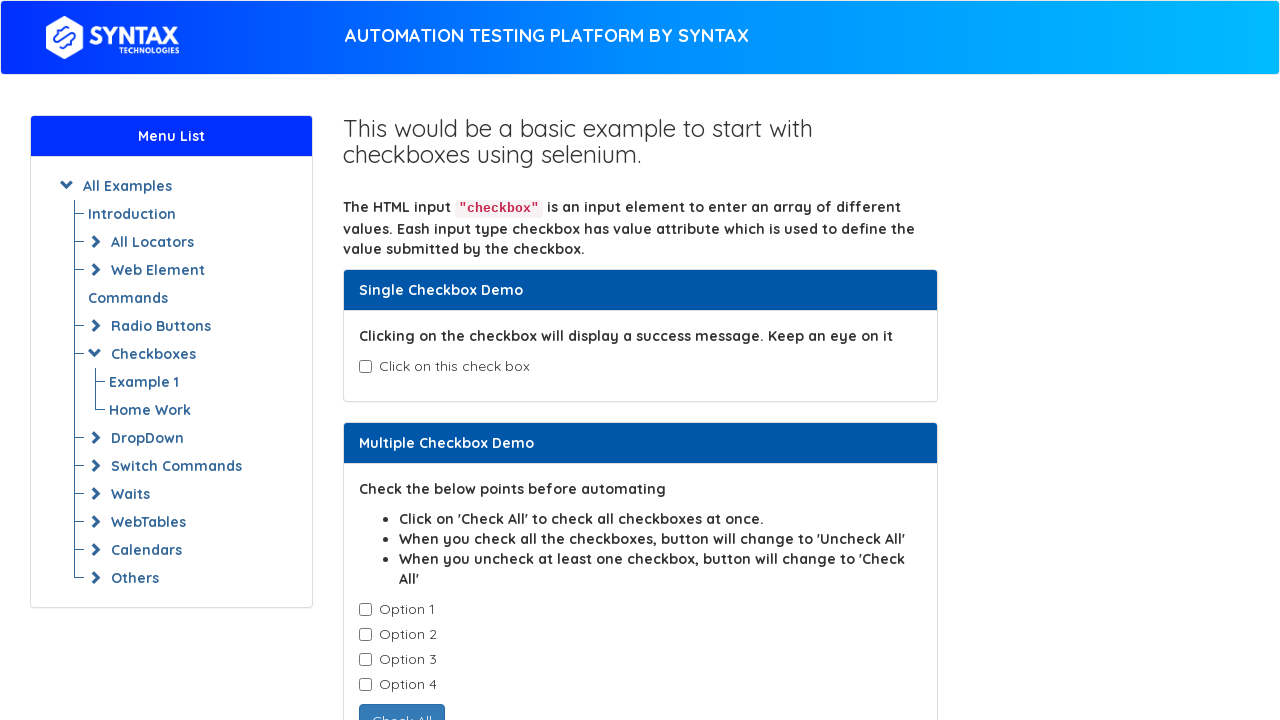

Retrieved checkbox value: 'Option-2'
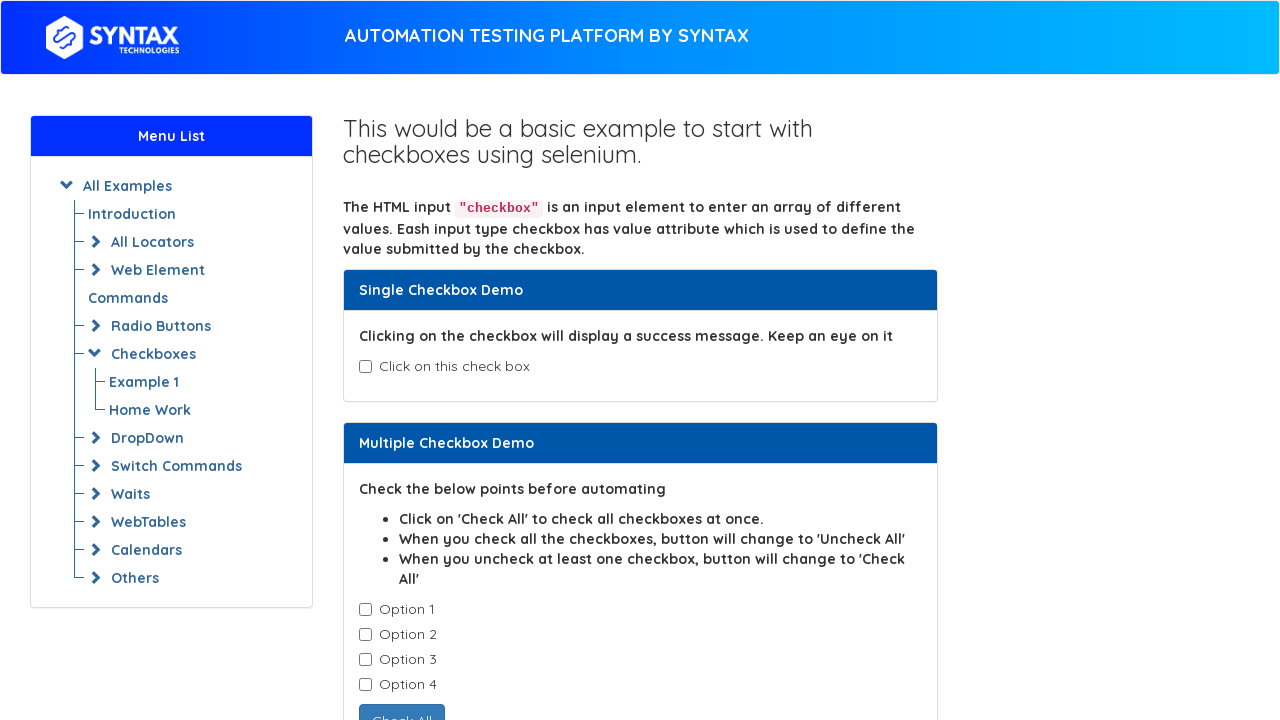

Clicked on Option-2 checkbox at (365, 635) on input.cb1-element >> nth=1
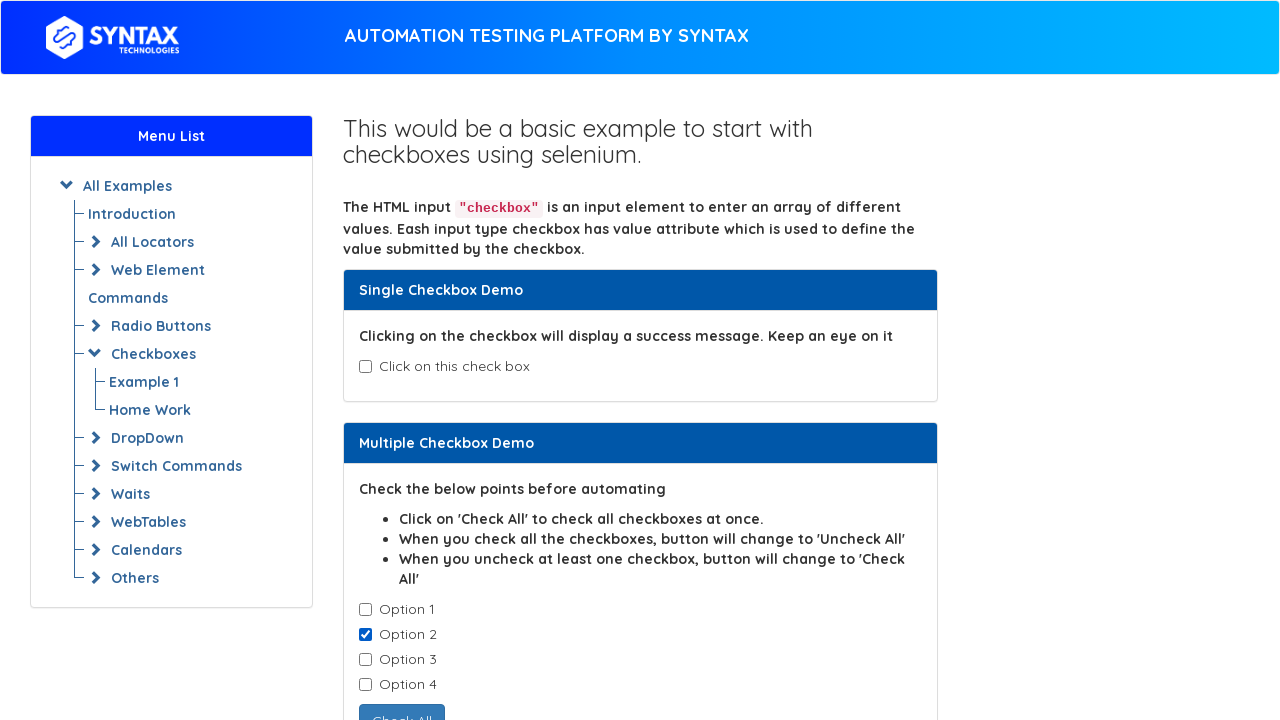

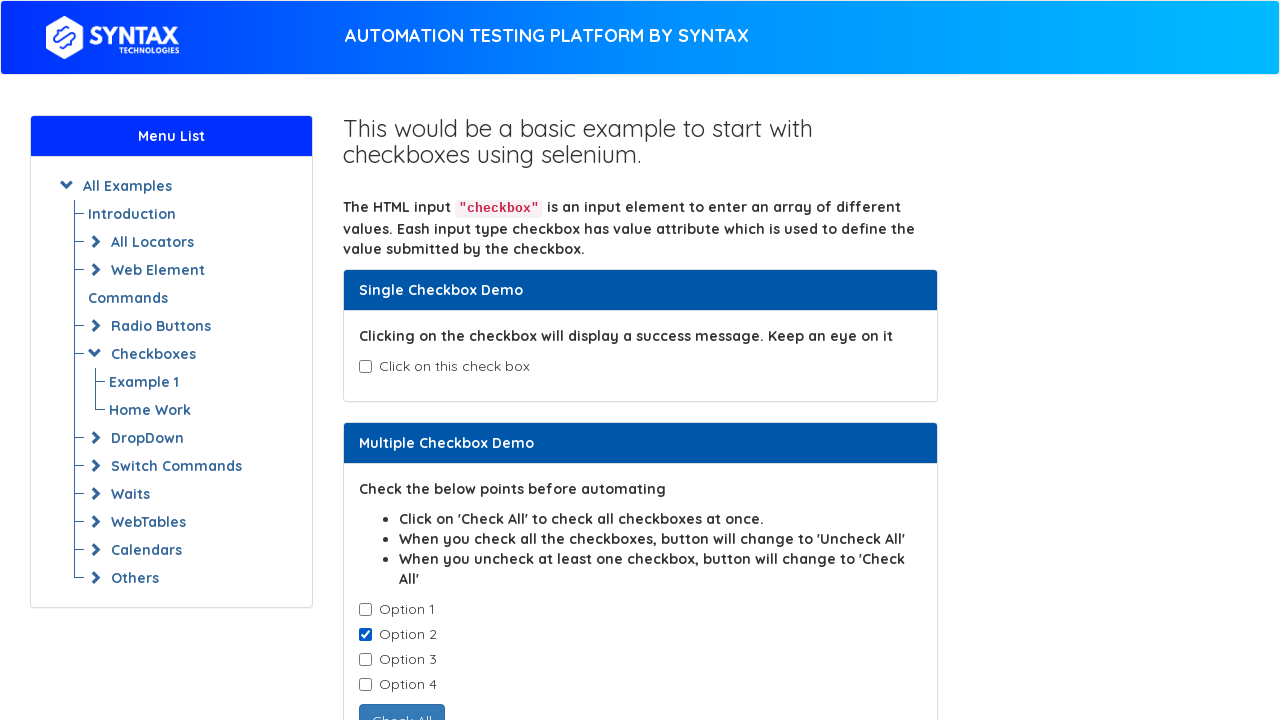